Tests partial link text locator by clicking on a link that contains "automatedtester" text

Starting URL: http://omayo.blogspot.com/

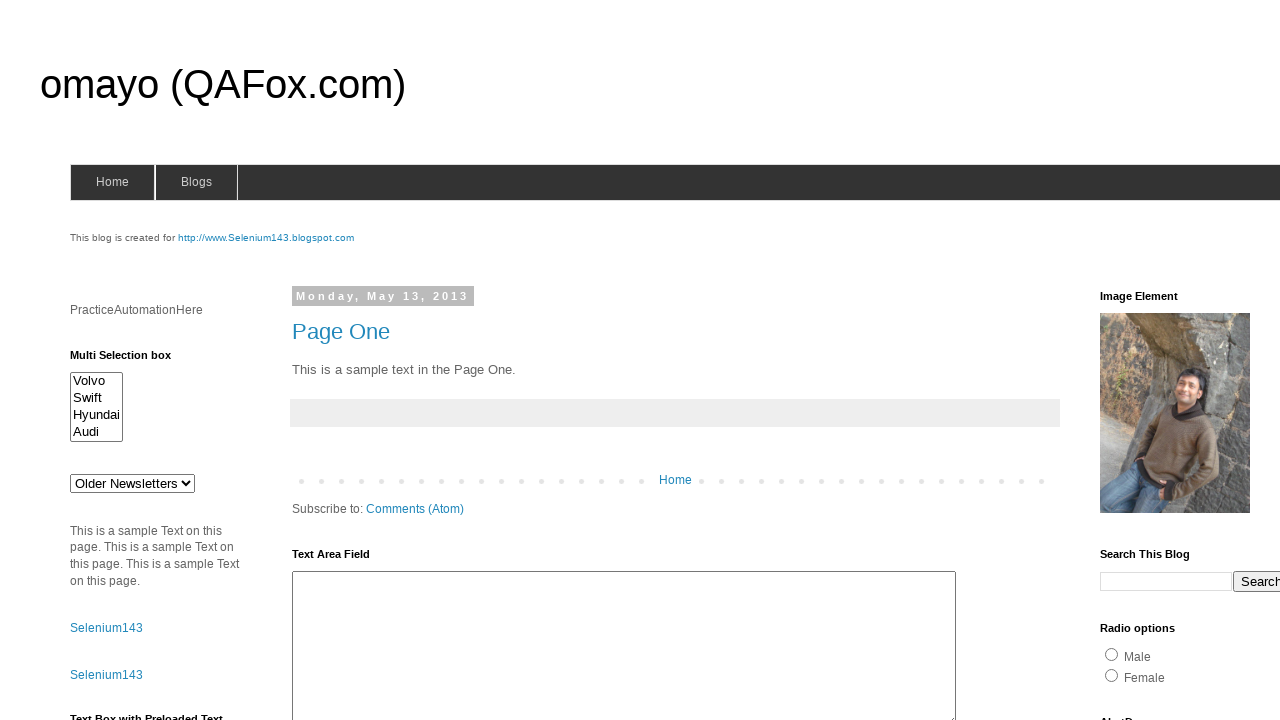

Navigated to http://omayo.blogspot.com/
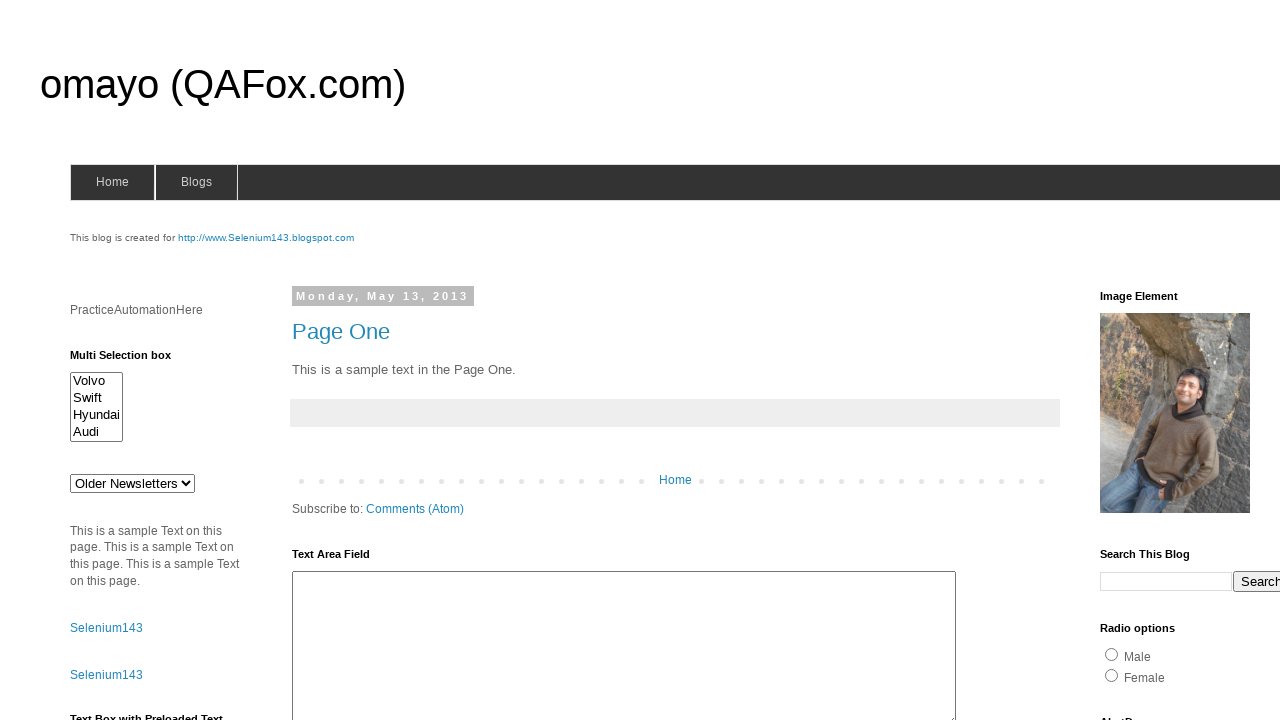

Clicked on link containing 'automatedtester' text at (1168, 361) on a:has-text('automatedtester')
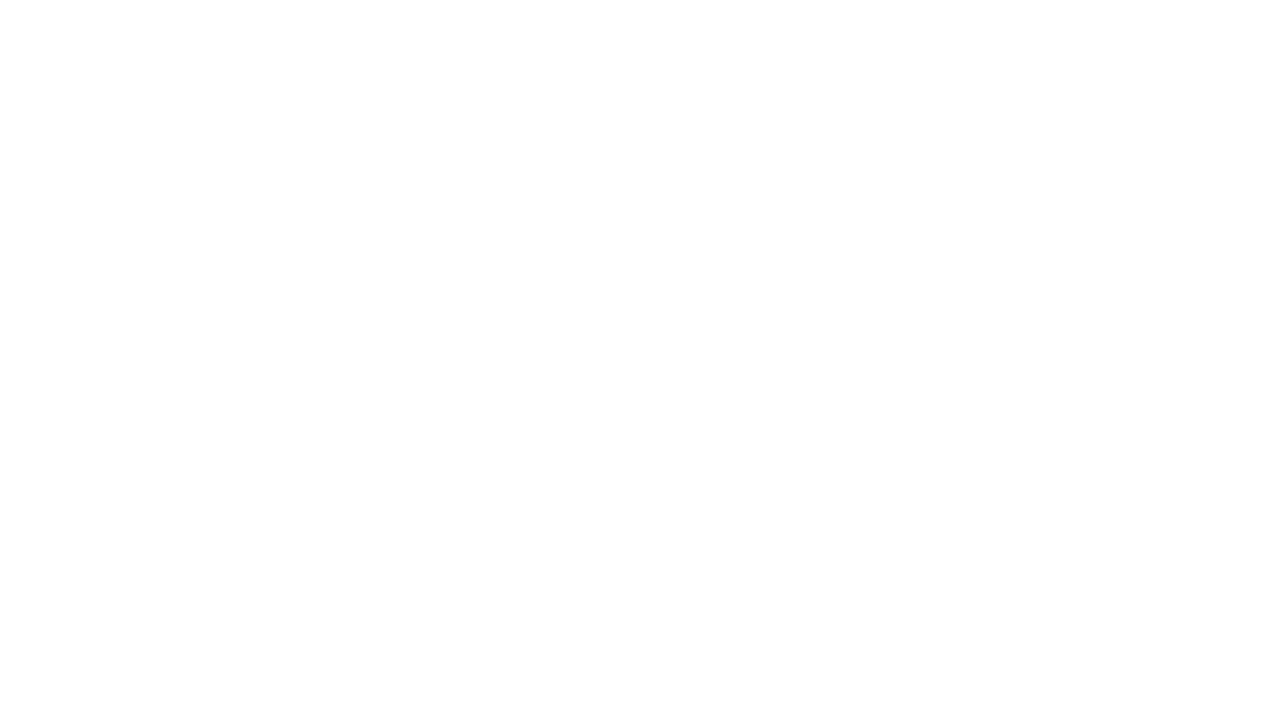

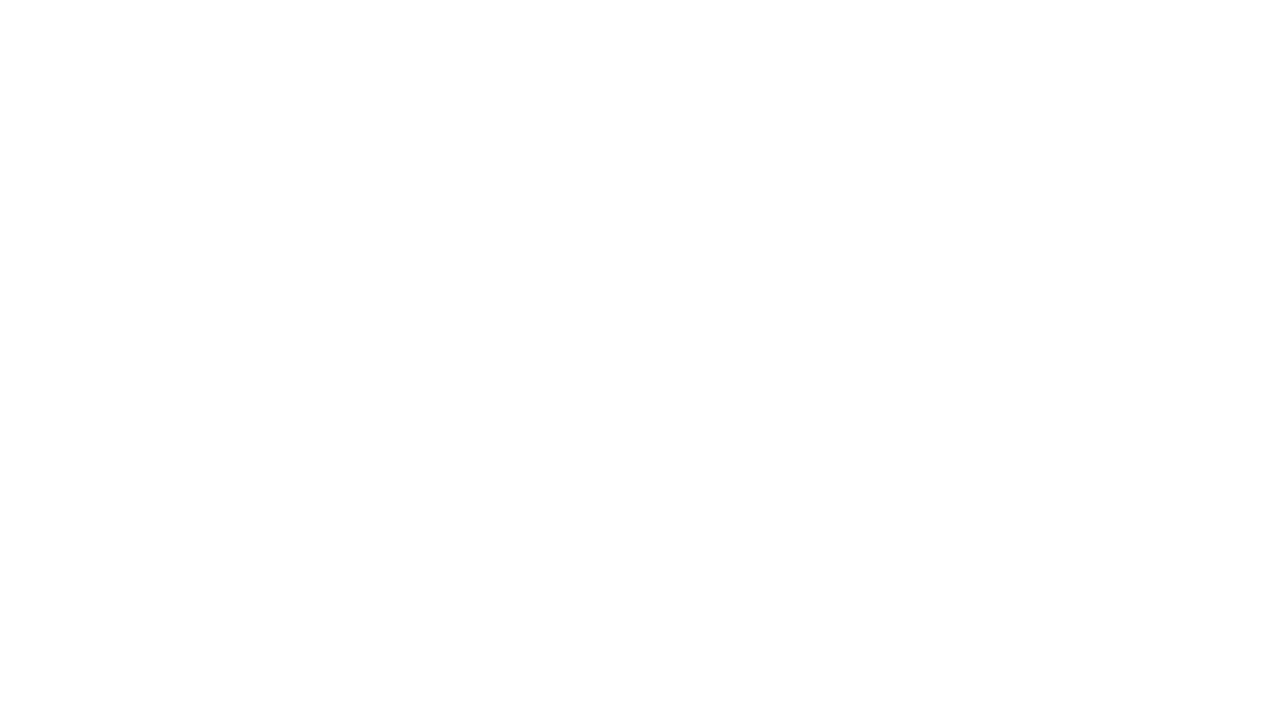